Tests dynamic loading functionality by clicking a start button and waiting for content to appear, then verifying the loaded text displays "Hello World!"

Starting URL: http://the-internet.herokuapp.com/dynamic_loading/2

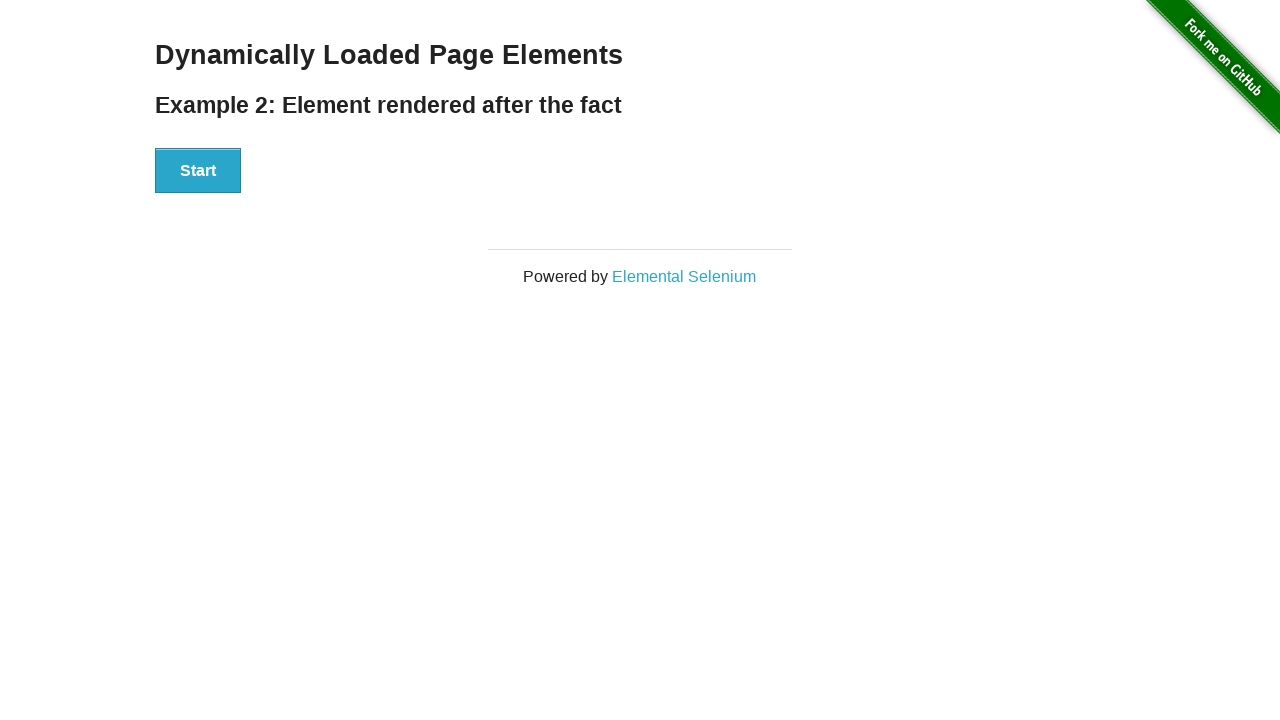

Clicked the start button to initiate dynamic loading at (198, 171) on #start button
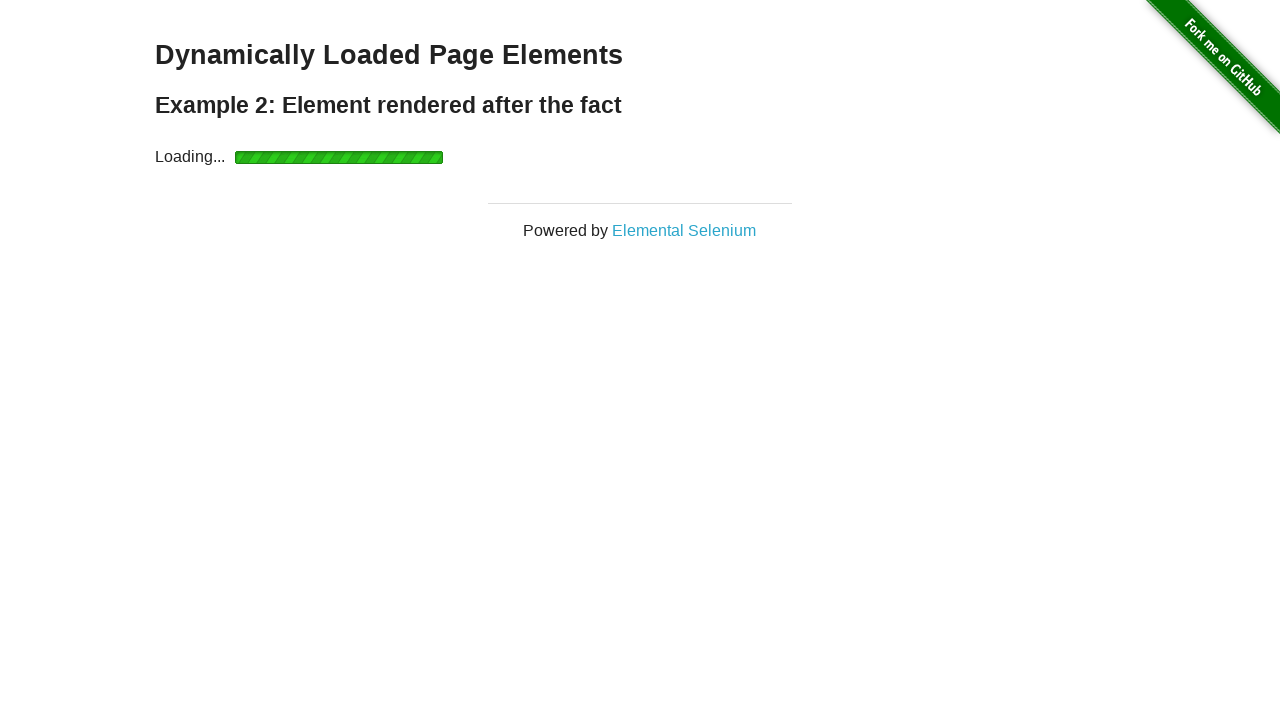

Waited for finish element to become visible
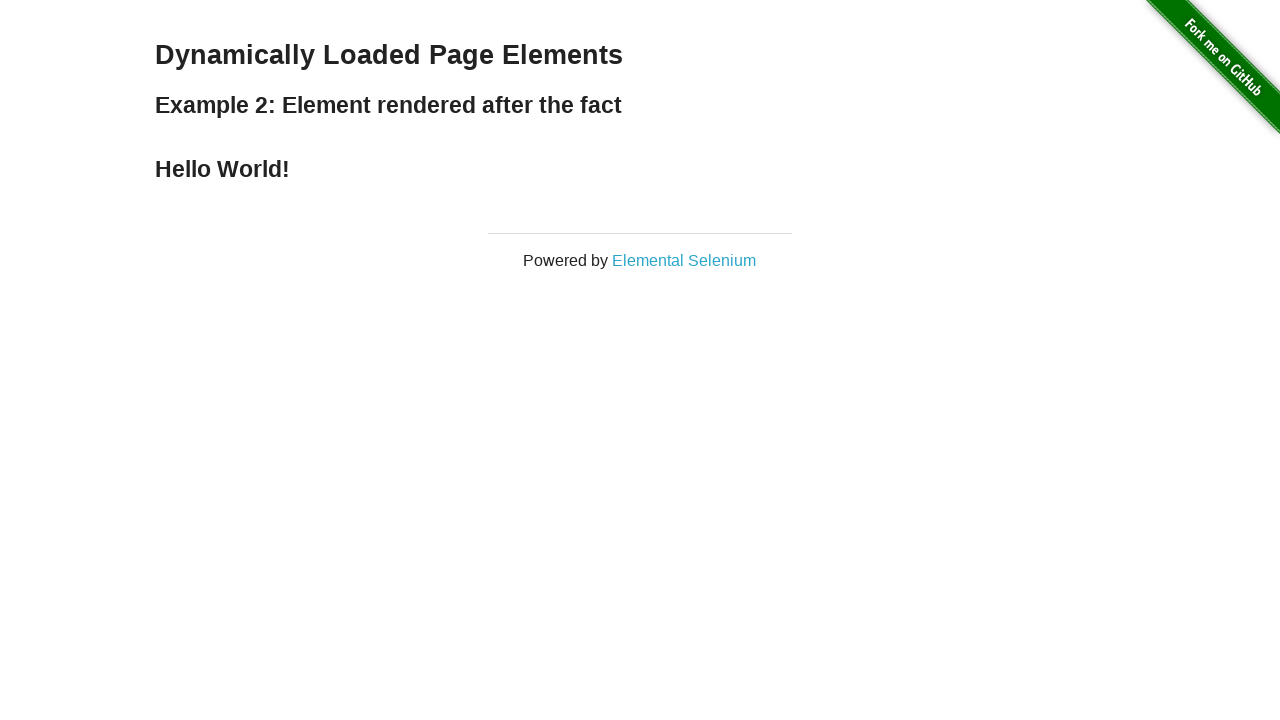

Verified that finish element displays 'Hello World!' text
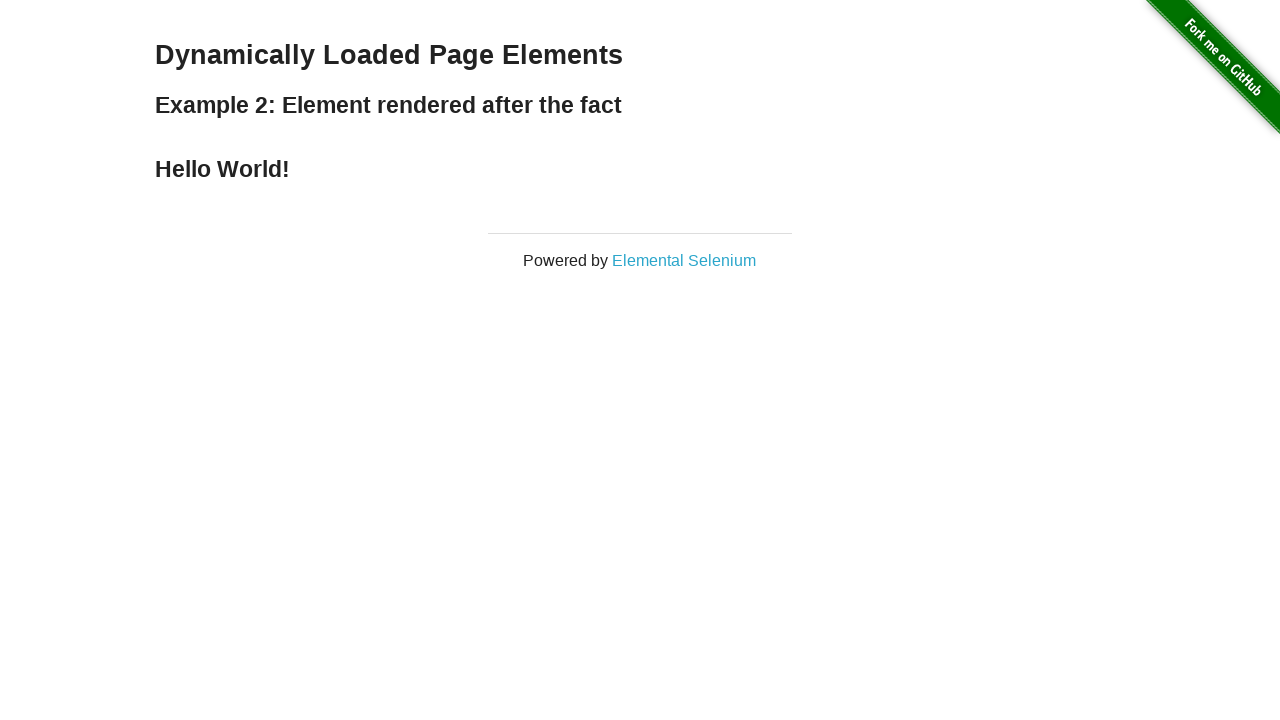

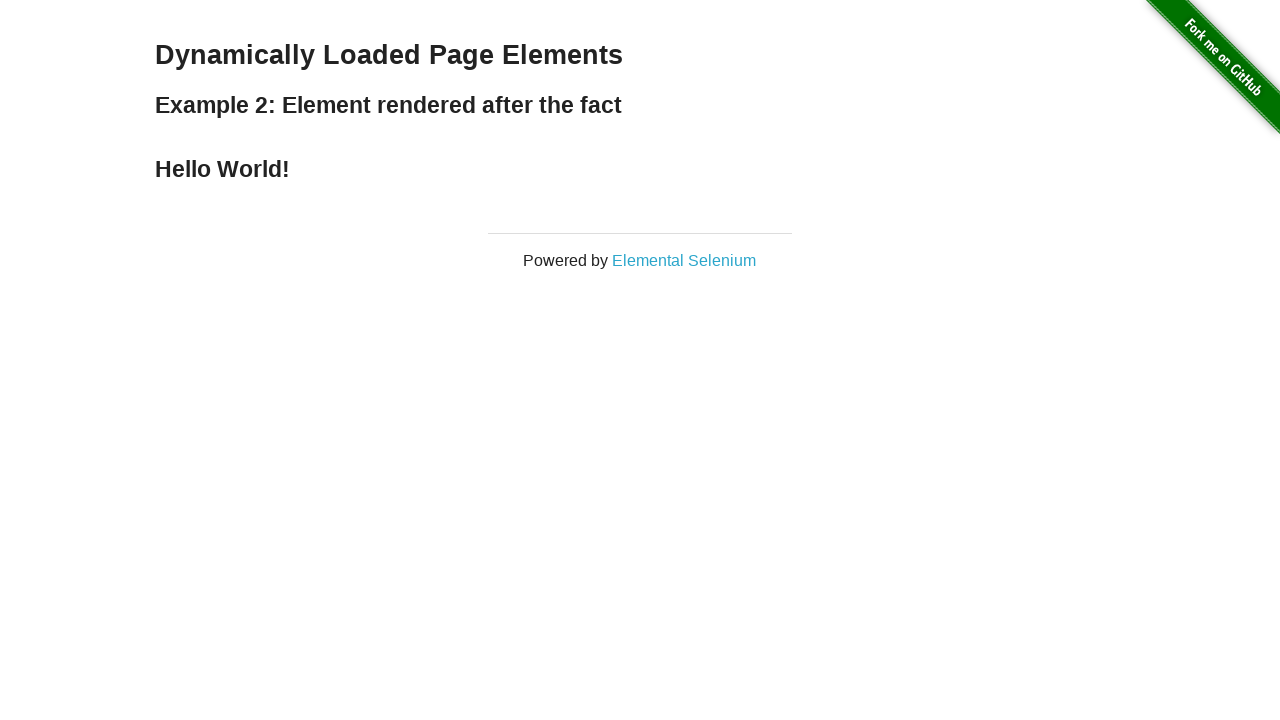